Tests that an error message can be dismissed by canceling the change after it appears

Starting URL: https://devmountain-qa.github.io/employee-manager/1.2_Version/index.html

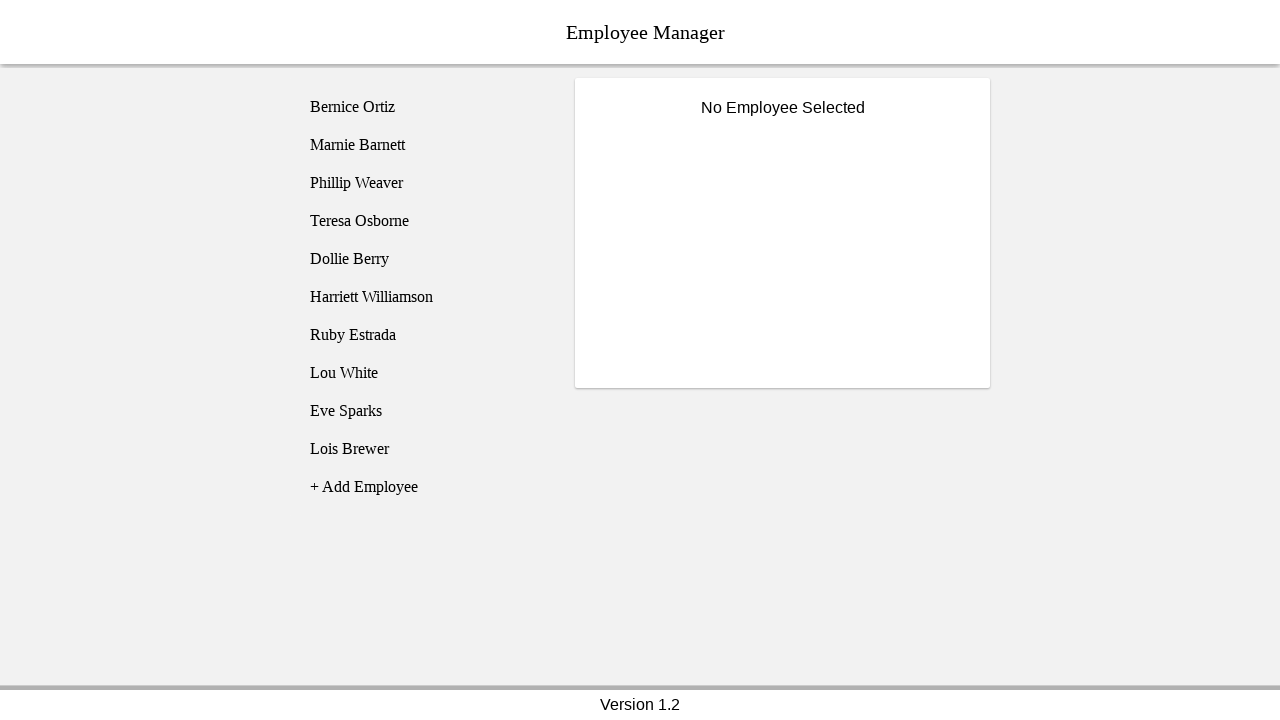

Clicked on Bernice Ortiz employee at (425, 107) on [name='employee1']
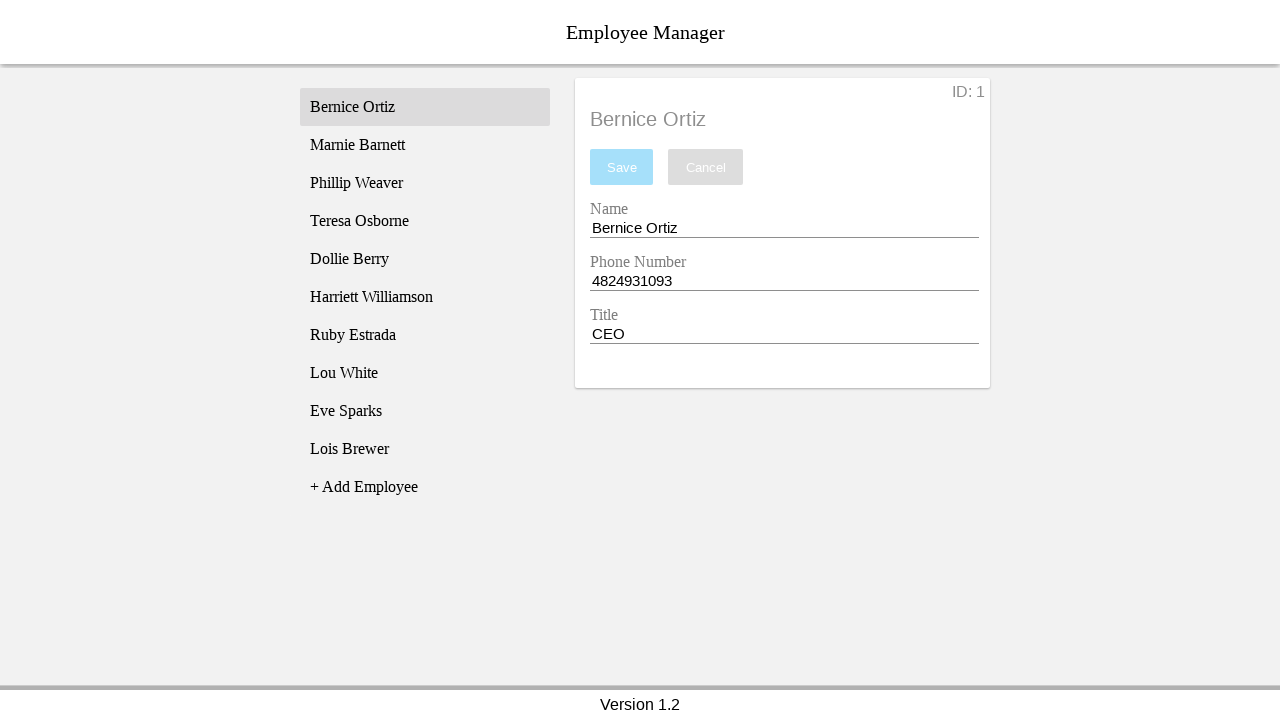

Name input field became visible
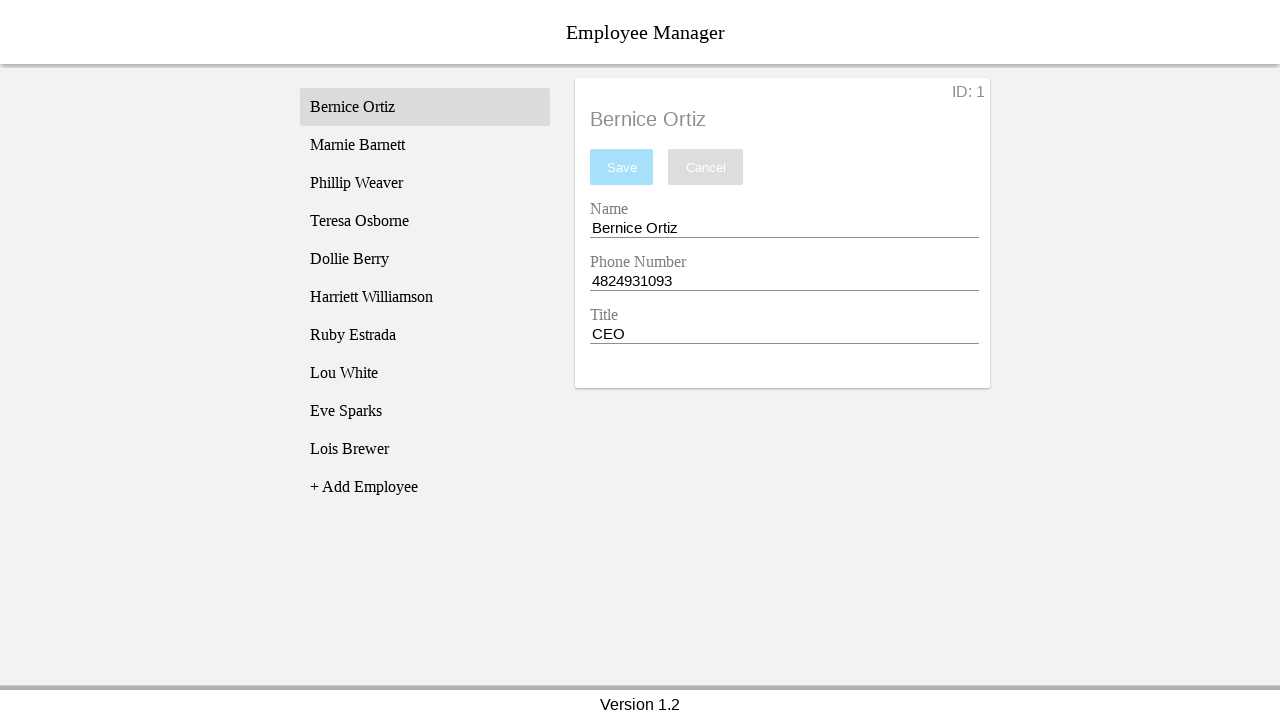

Cleared name input field on [name='nameEntry']
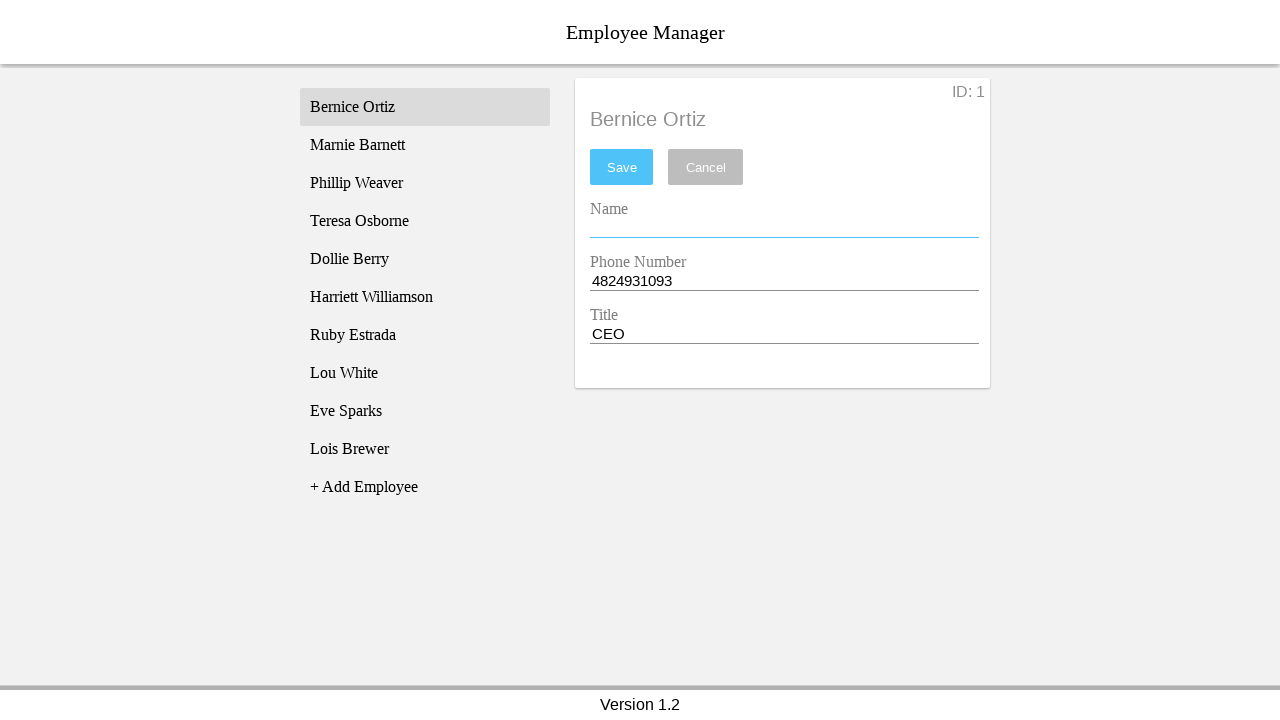

Pressed space in name input on [name='nameEntry']
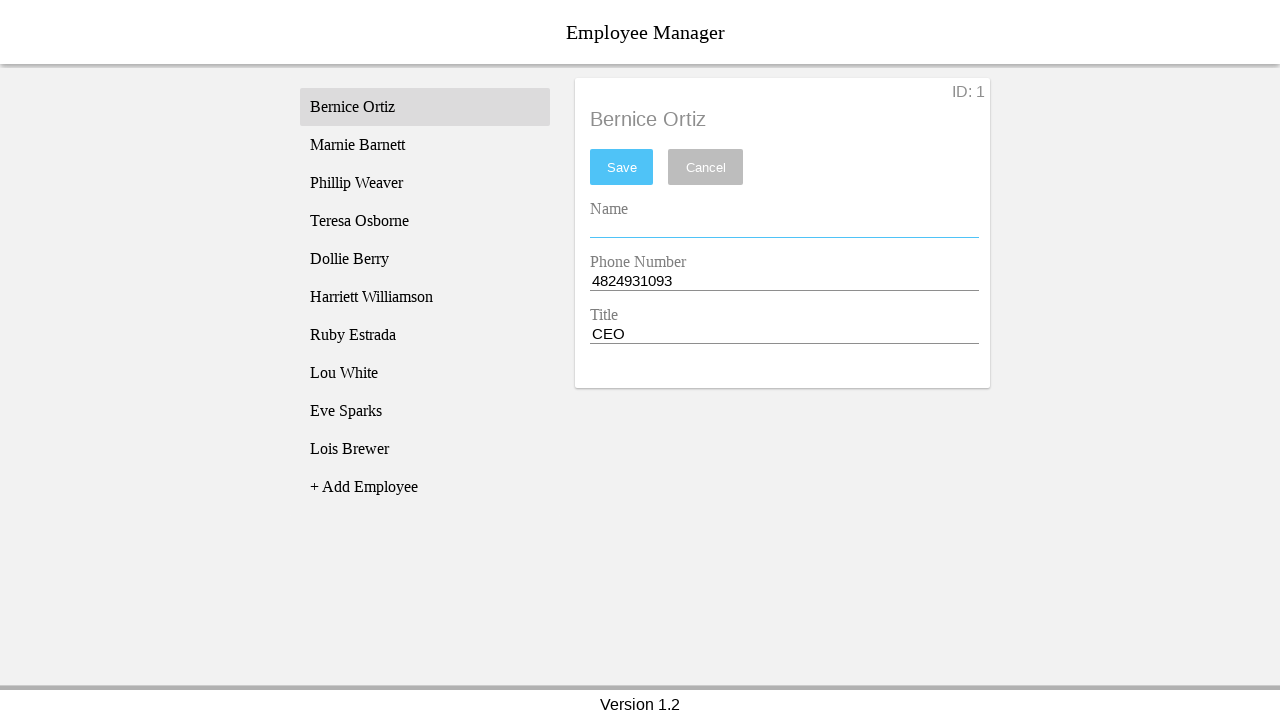

Pressed backspace in name input on [name='nameEntry']
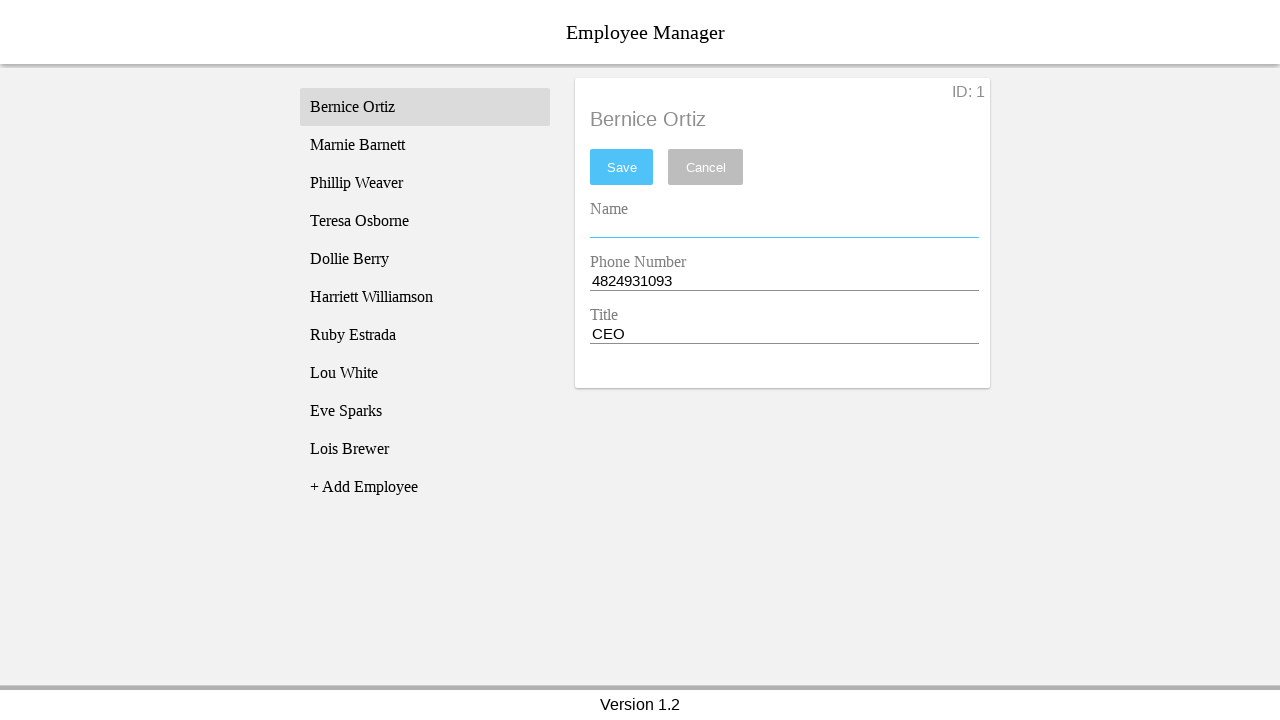

Clicked save button at (622, 167) on #saveBtn
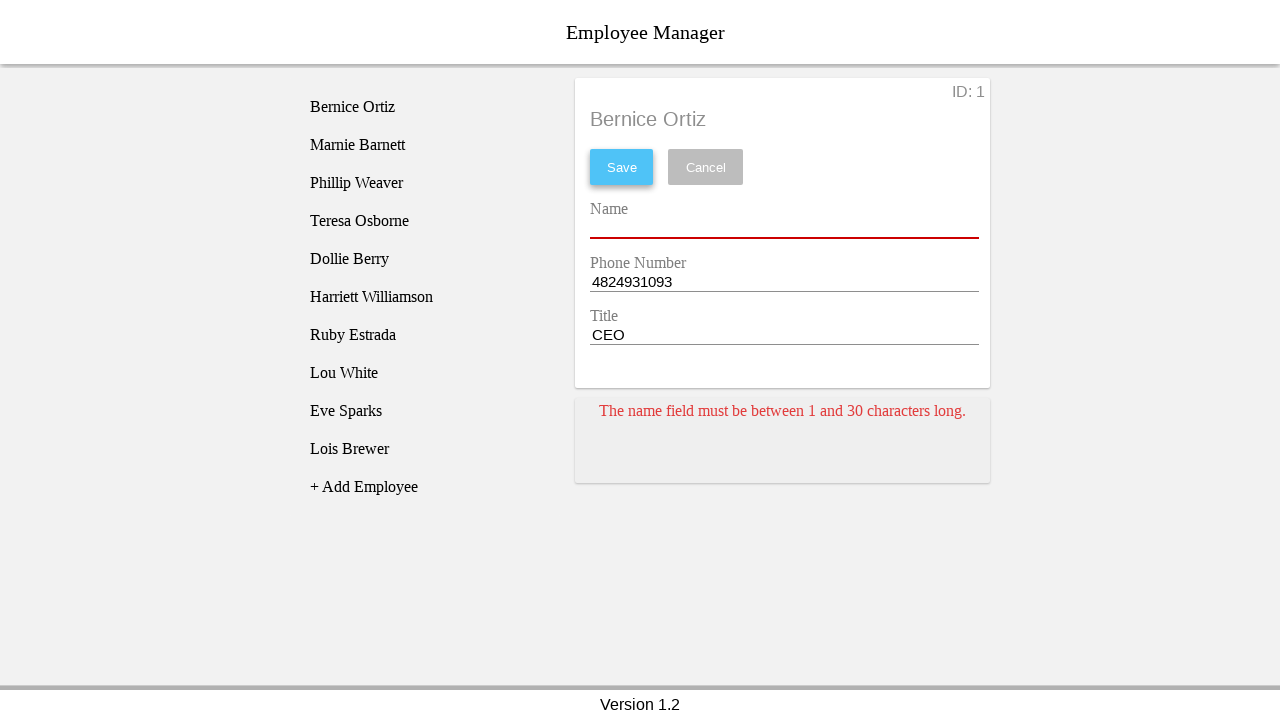

Error card appeared
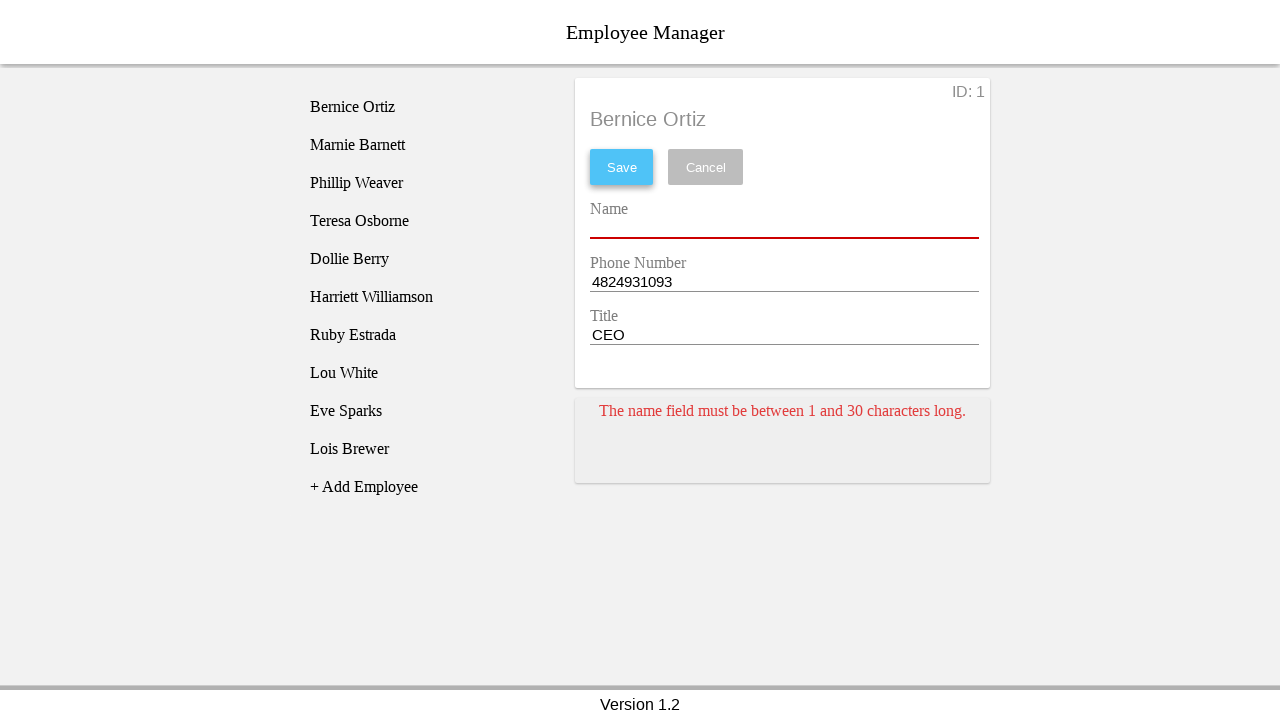

Added space to name input on [name='nameEntry']
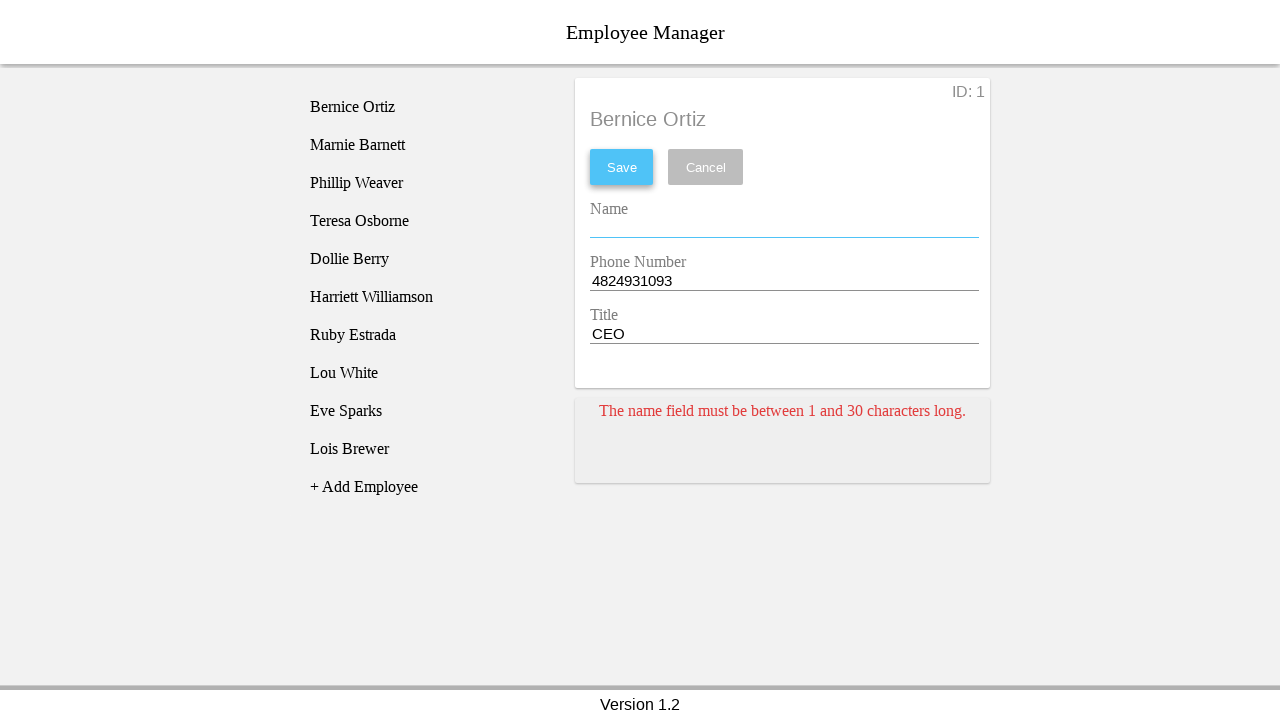

Clicked cancel button to dismiss error at (706, 167) on [name='cancel']
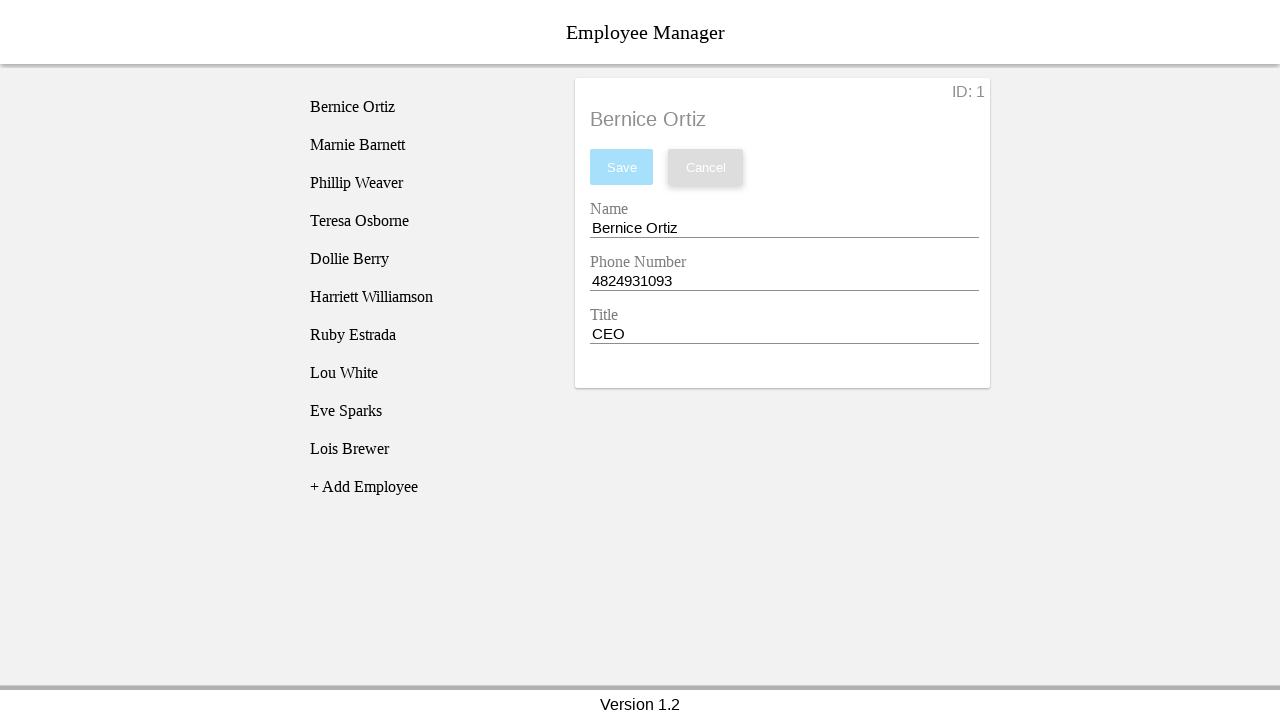

Waited 500ms for error to disappear
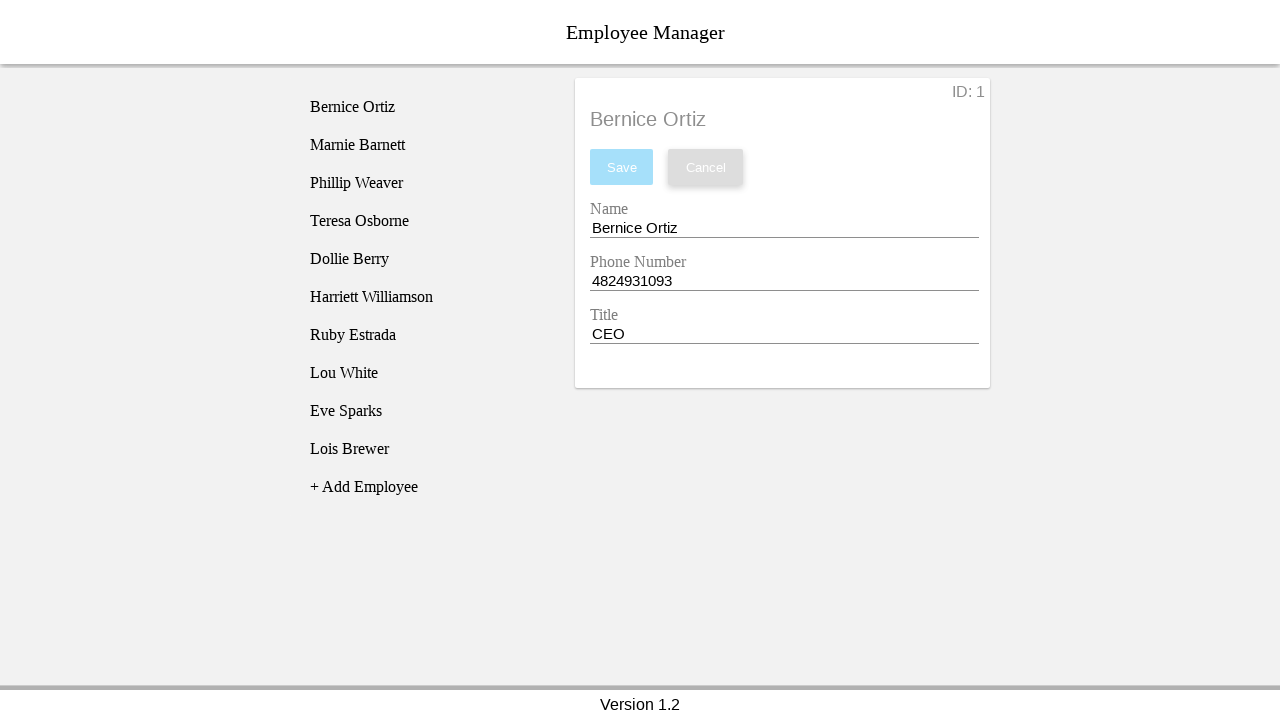

Verified error card is no longer visible
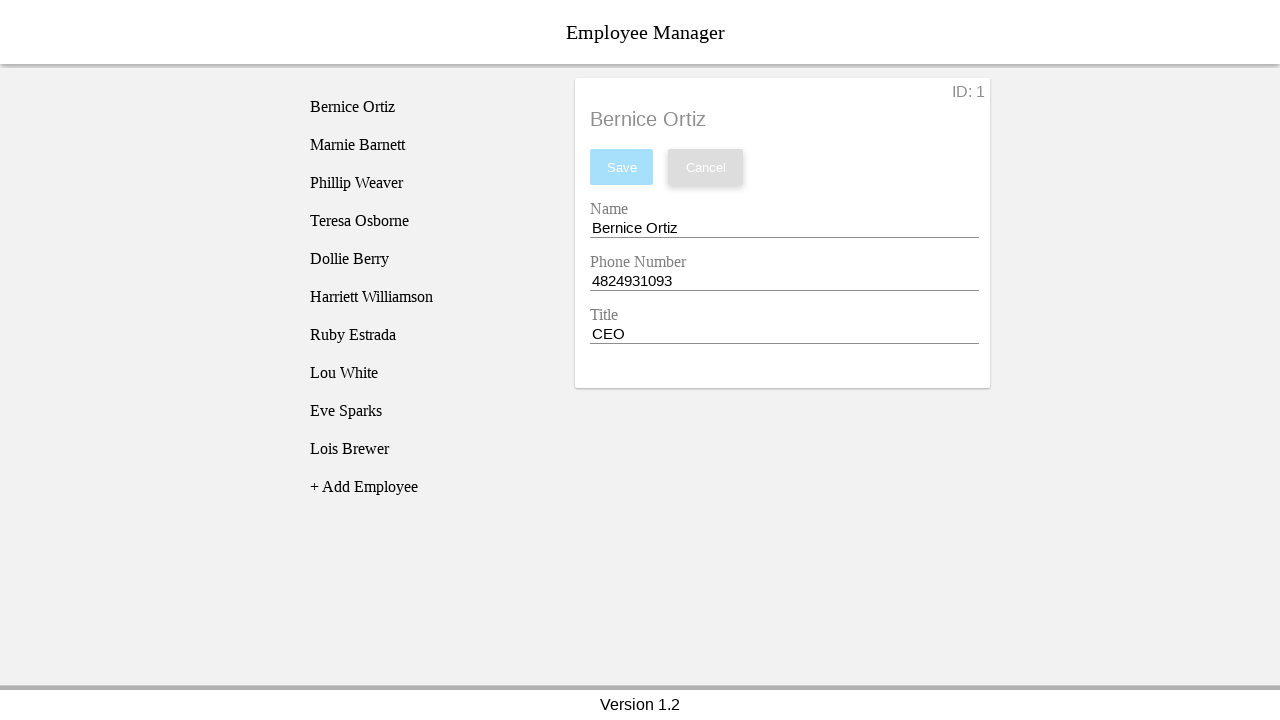

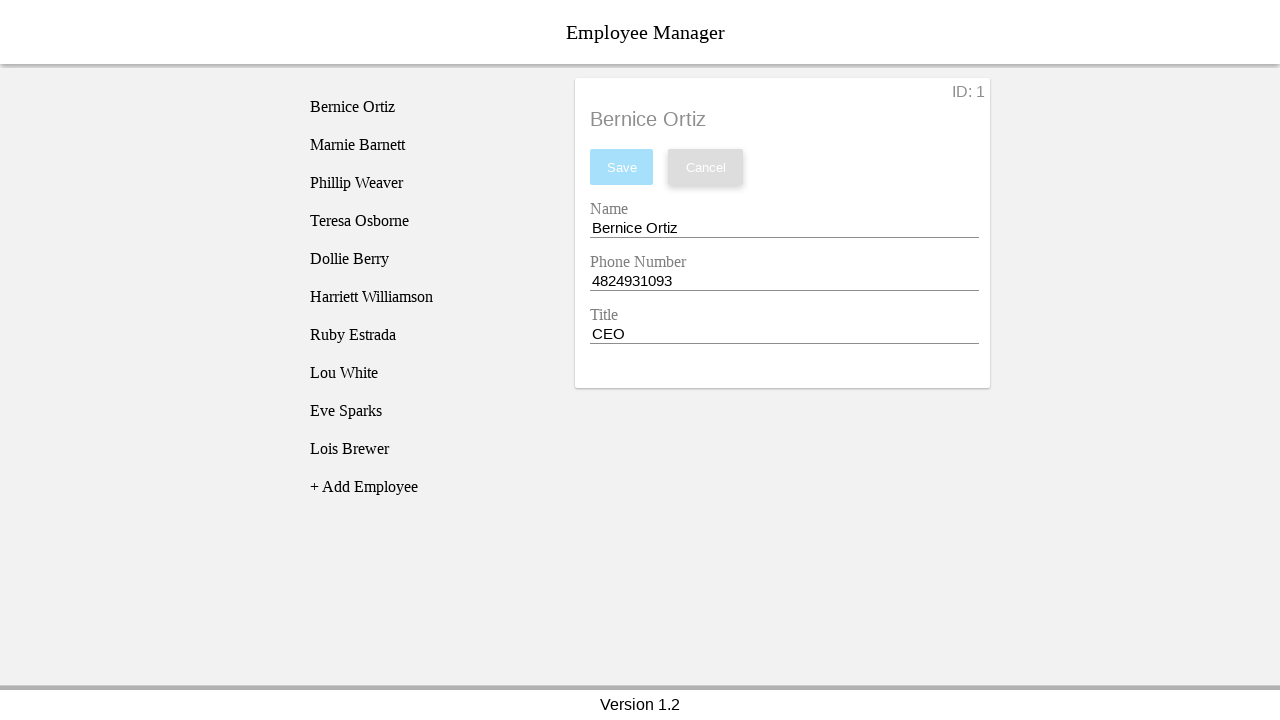